Tests form submission in an iframe by clearing and filling first name and last name fields, then submitting the form

Starting URL: https://www.w3schools.com/html/tryit.asp?filename=tryhtml_form_submit

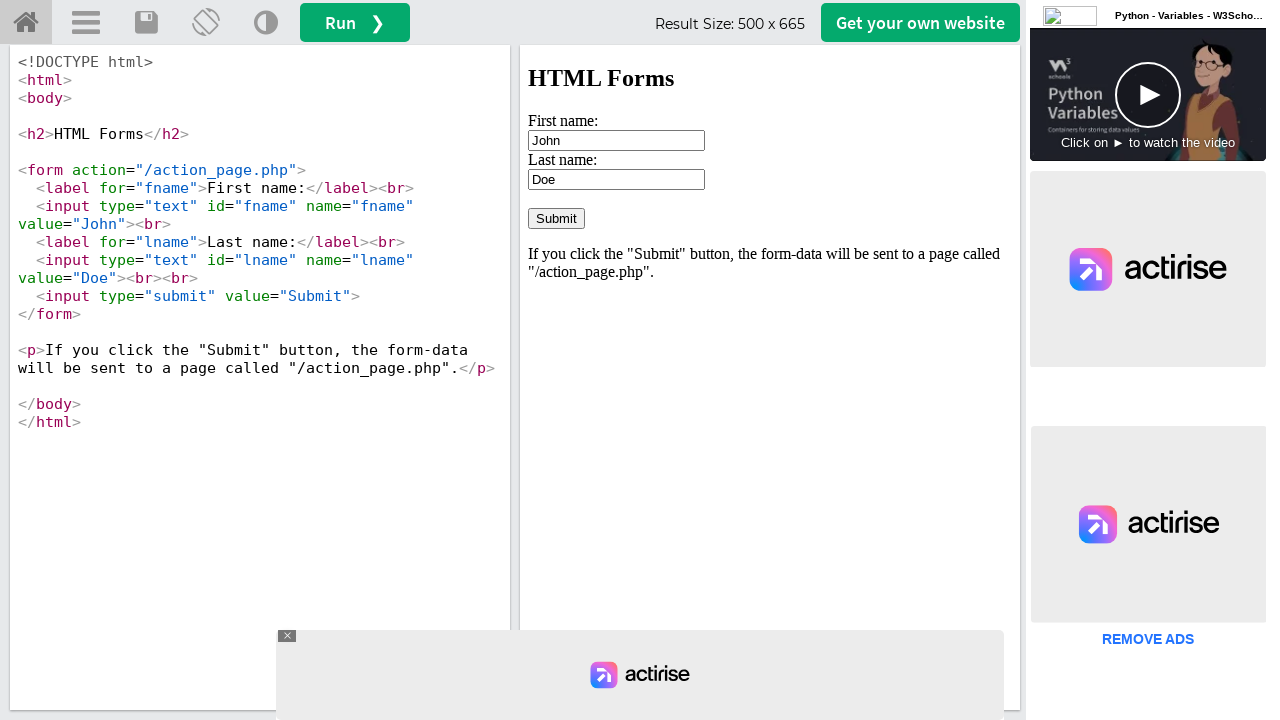

Switched to iframe with name 'iframeResult'
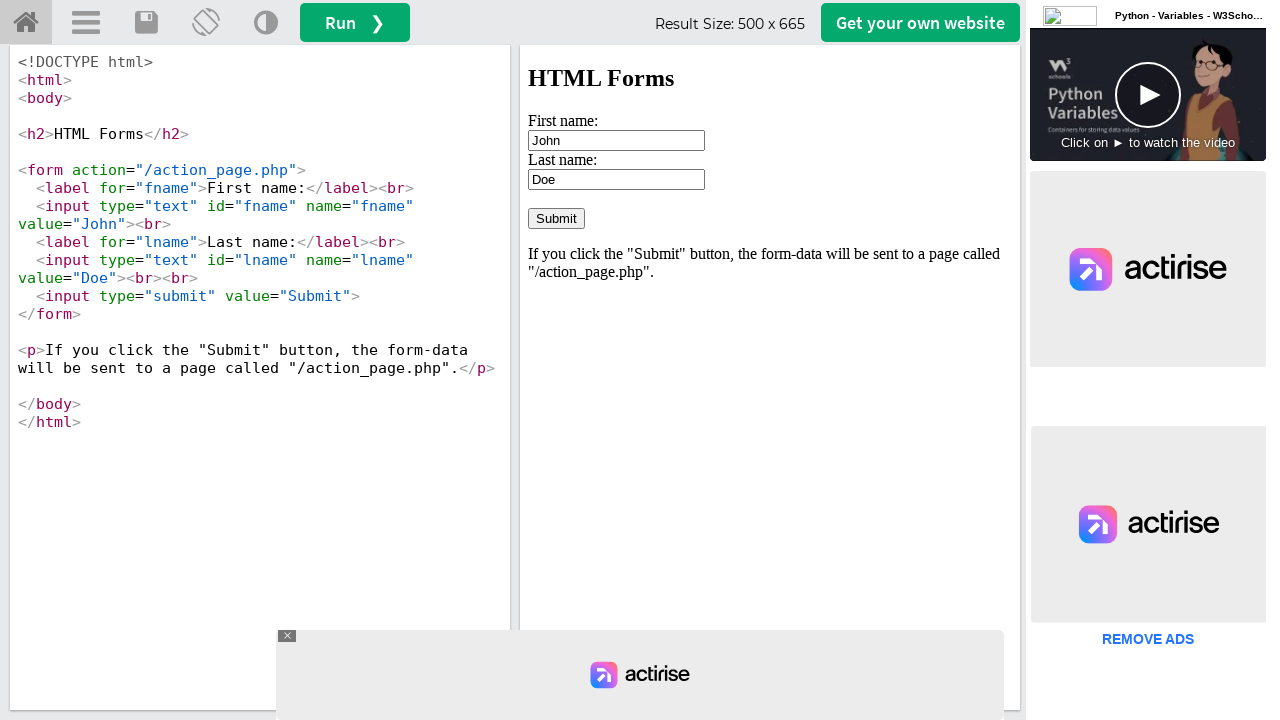

Cleared first name field on xpath=//input[@value='John']
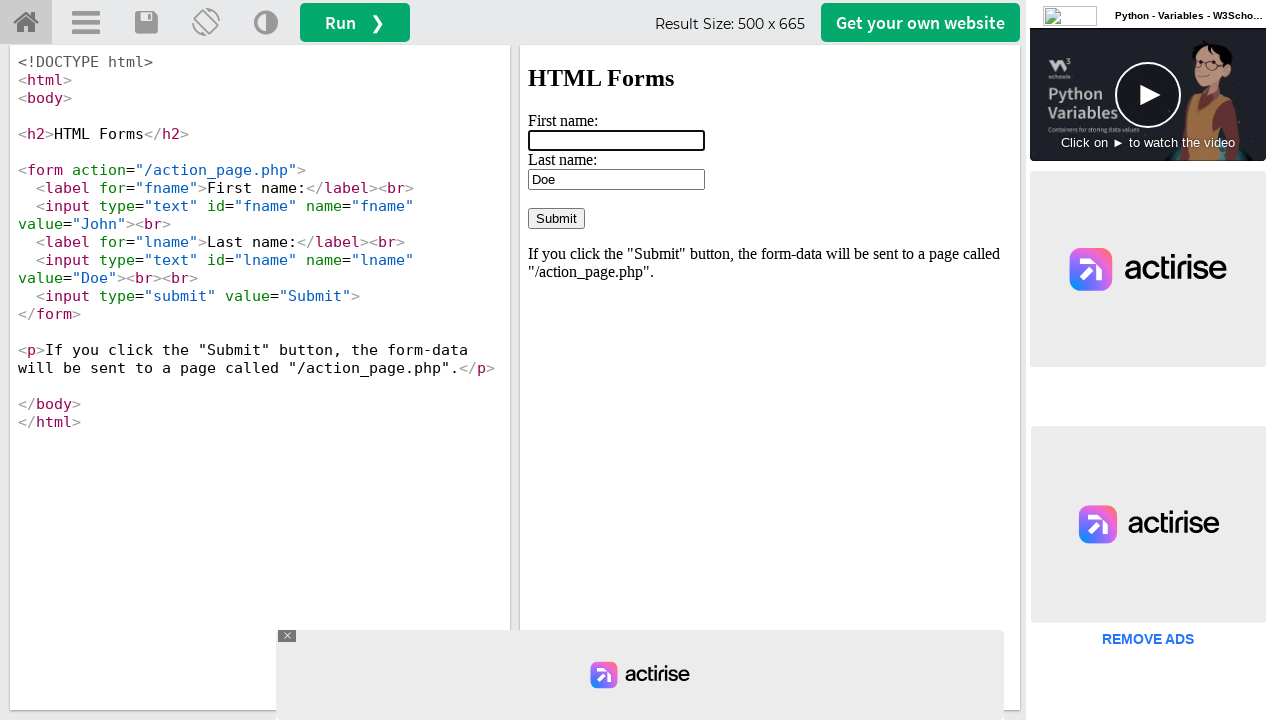

Filled first name field with 'Eva' on xpath=//input[@value='John']
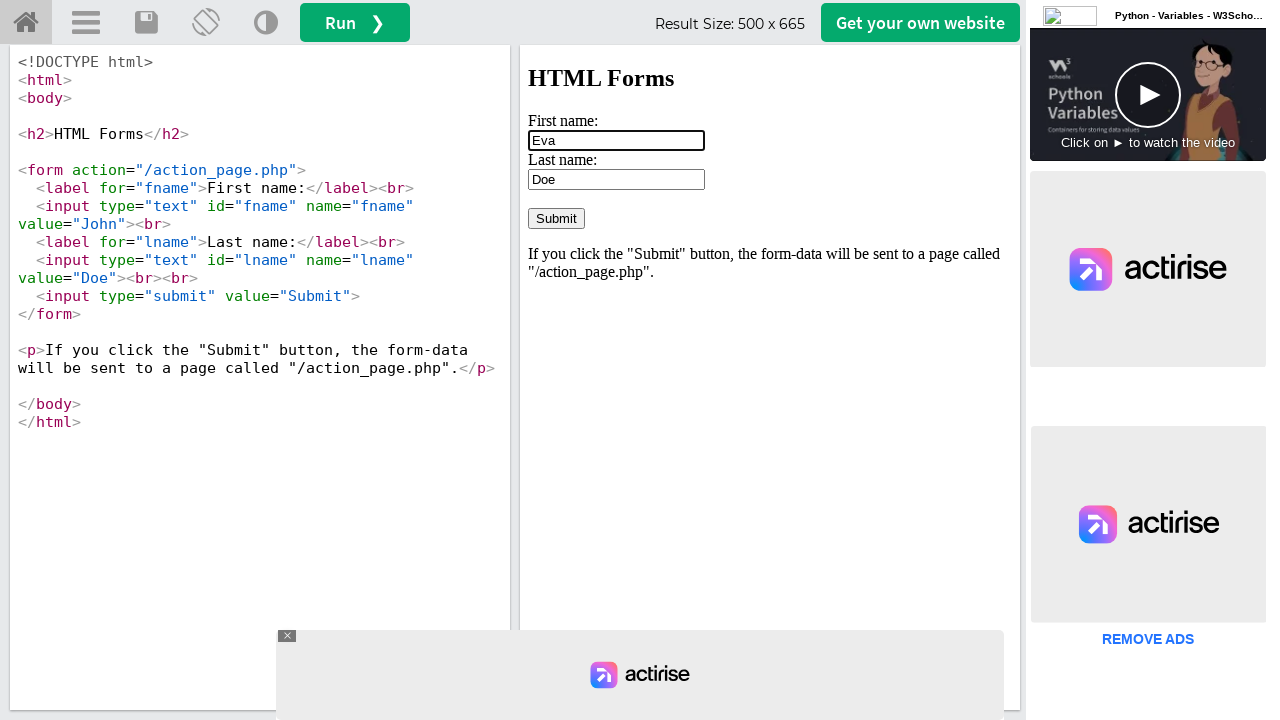

Cleared last name field on xpath=//input[@id='lname']
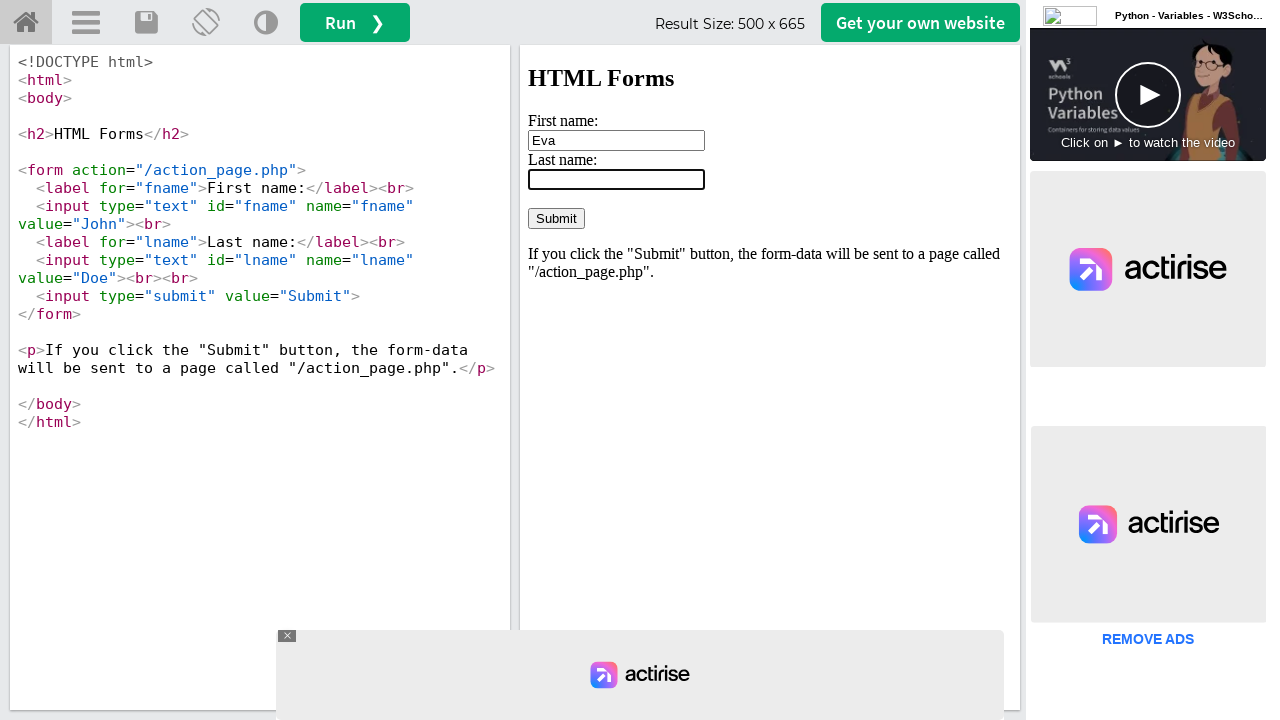

Filled last name field with 'Khan' on xpath=//input[@id='lname']
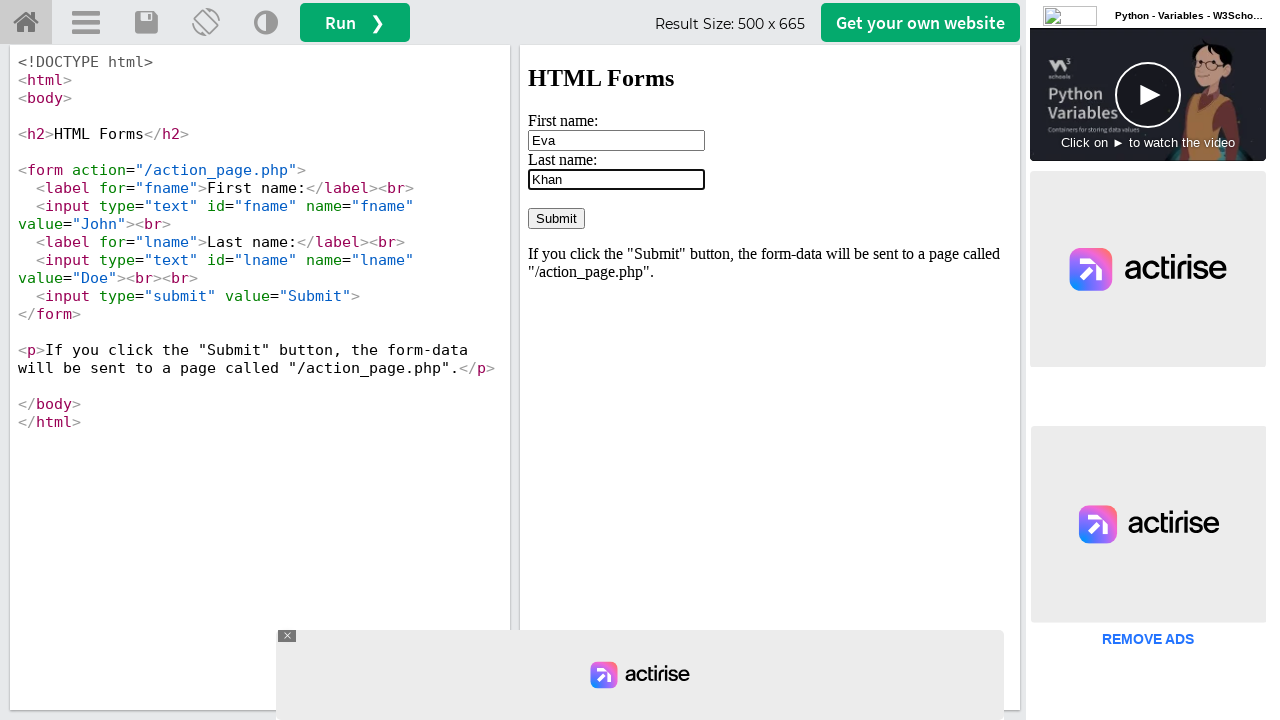

Submitted the form by clicking Submit button at (556, 218) on xpath=//input[@value='Submit']
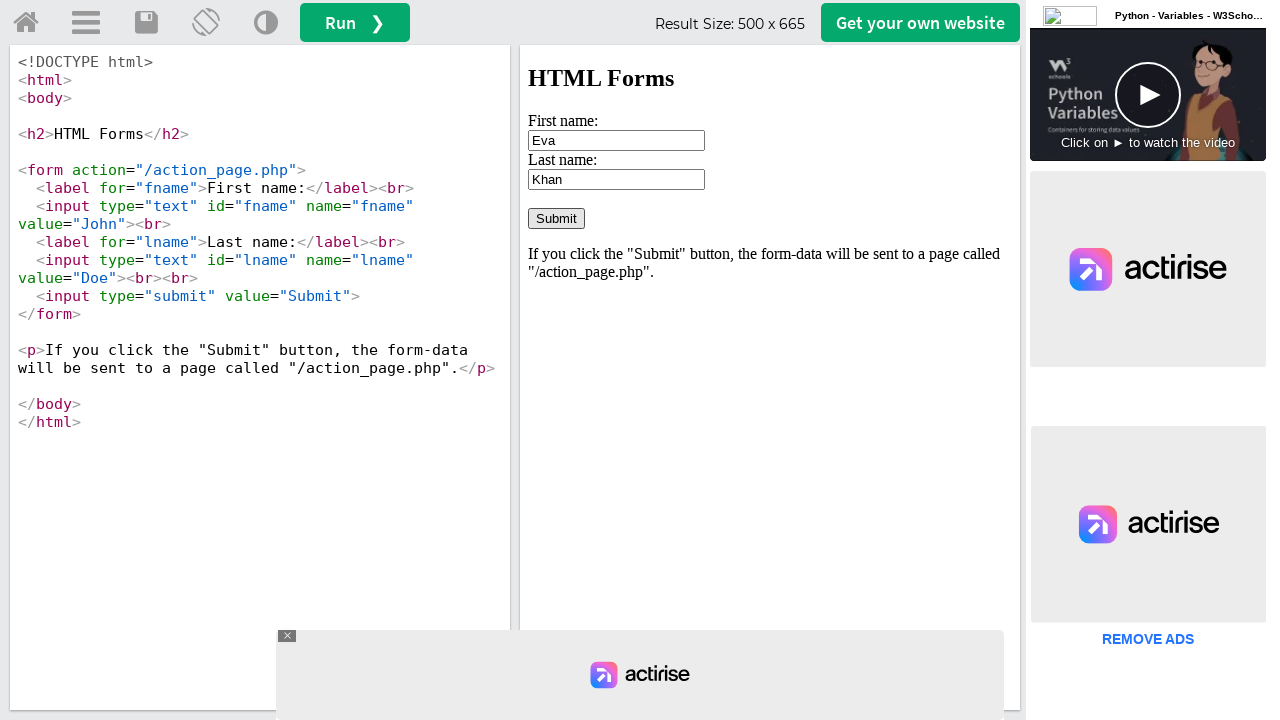

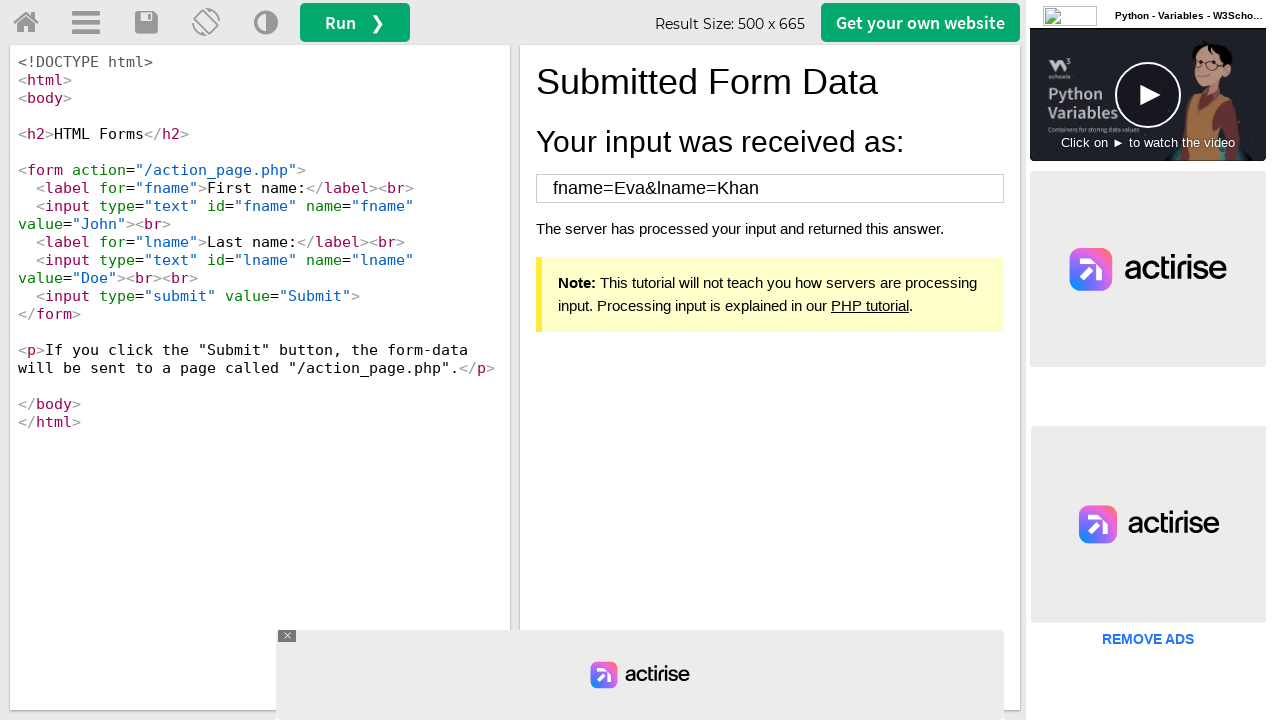